Tests checkbox functionality by checking a checkbox, verifying it is selected, then unchecking it and verifying it is unselected

Starting URL: https://rahulshettyacademy.com/AutomationPractice/

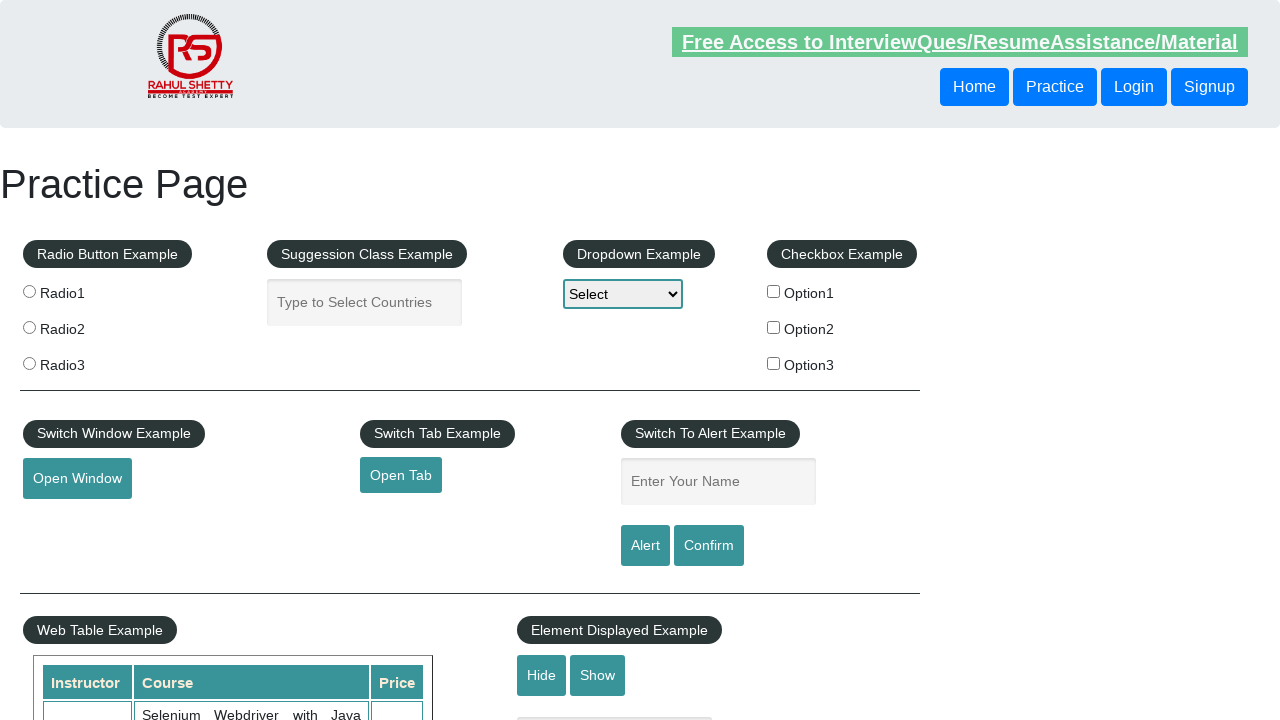

Navigated to automation practice website
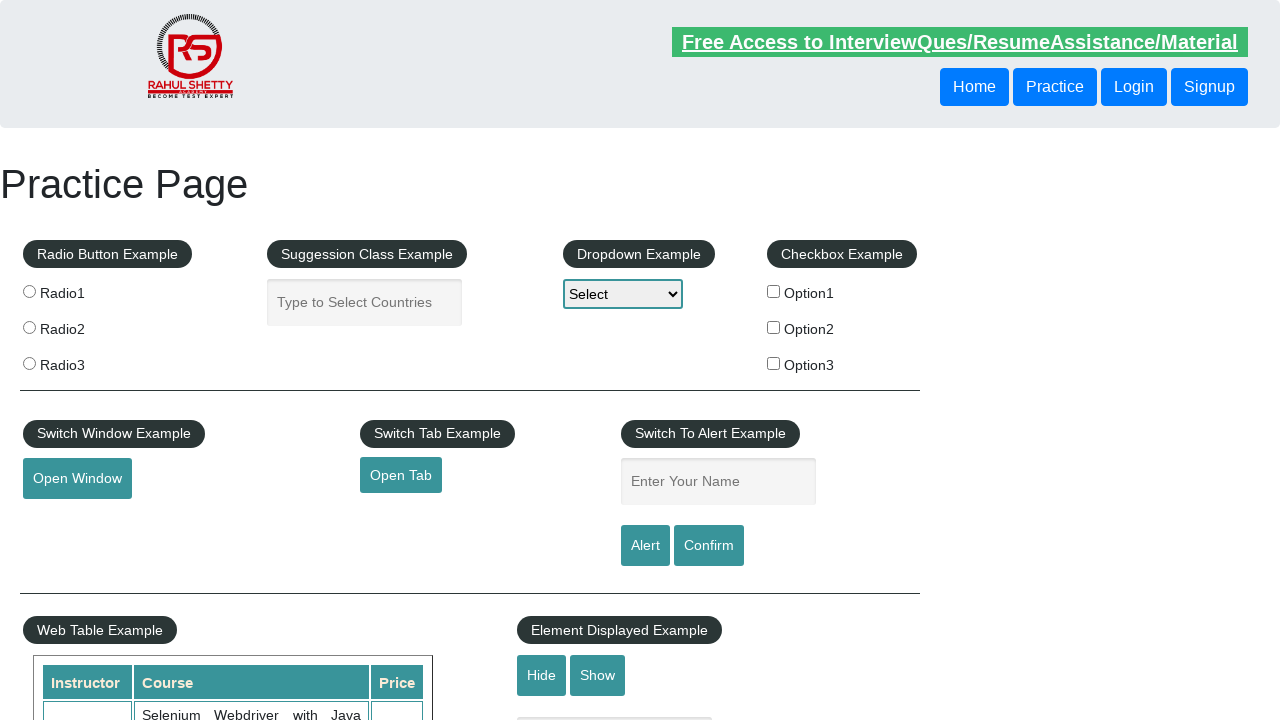

Located checkbox element #checkBoxOption1
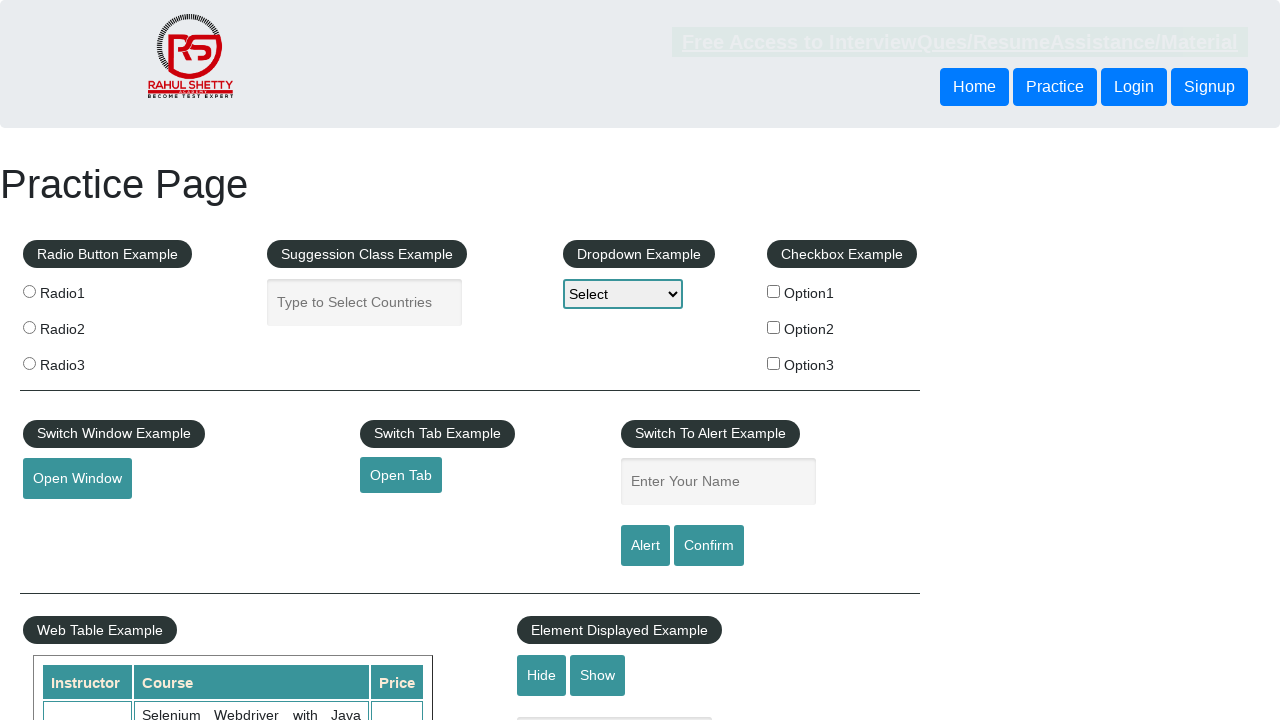

Checkbox was unchecked, clicked to select it at (774, 291) on #checkBoxOption1
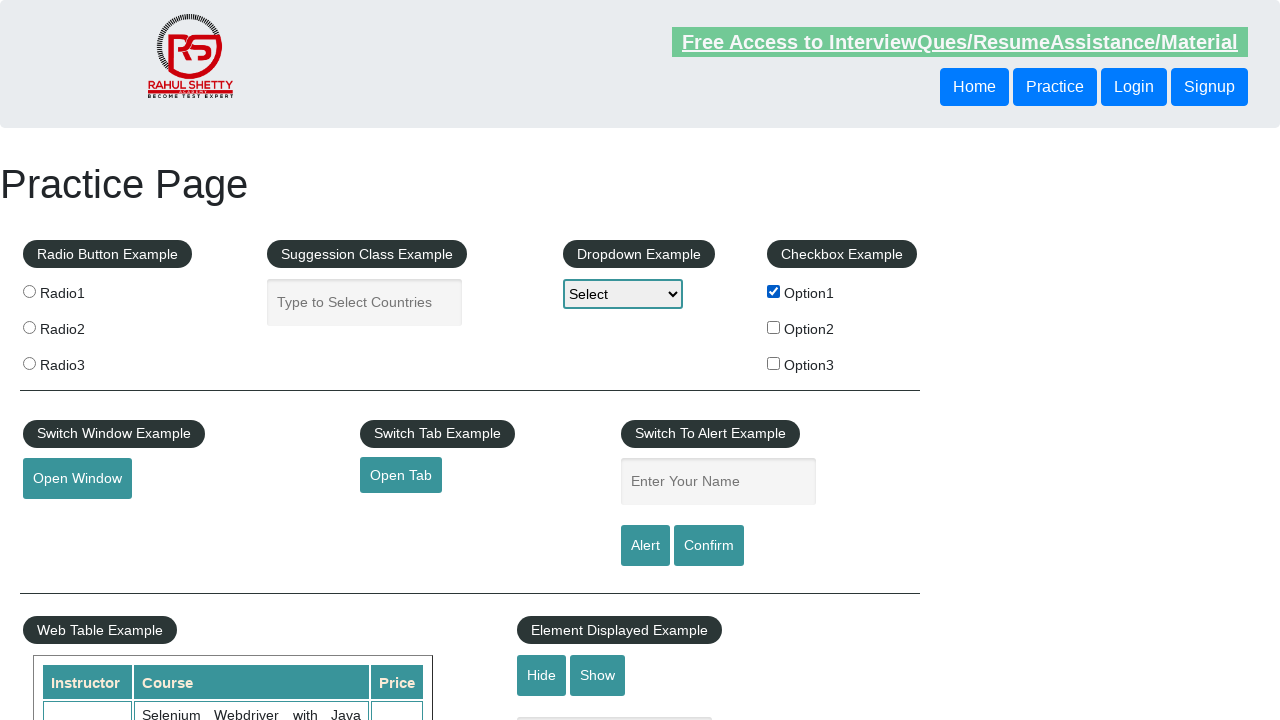

Verified checkbox is selected
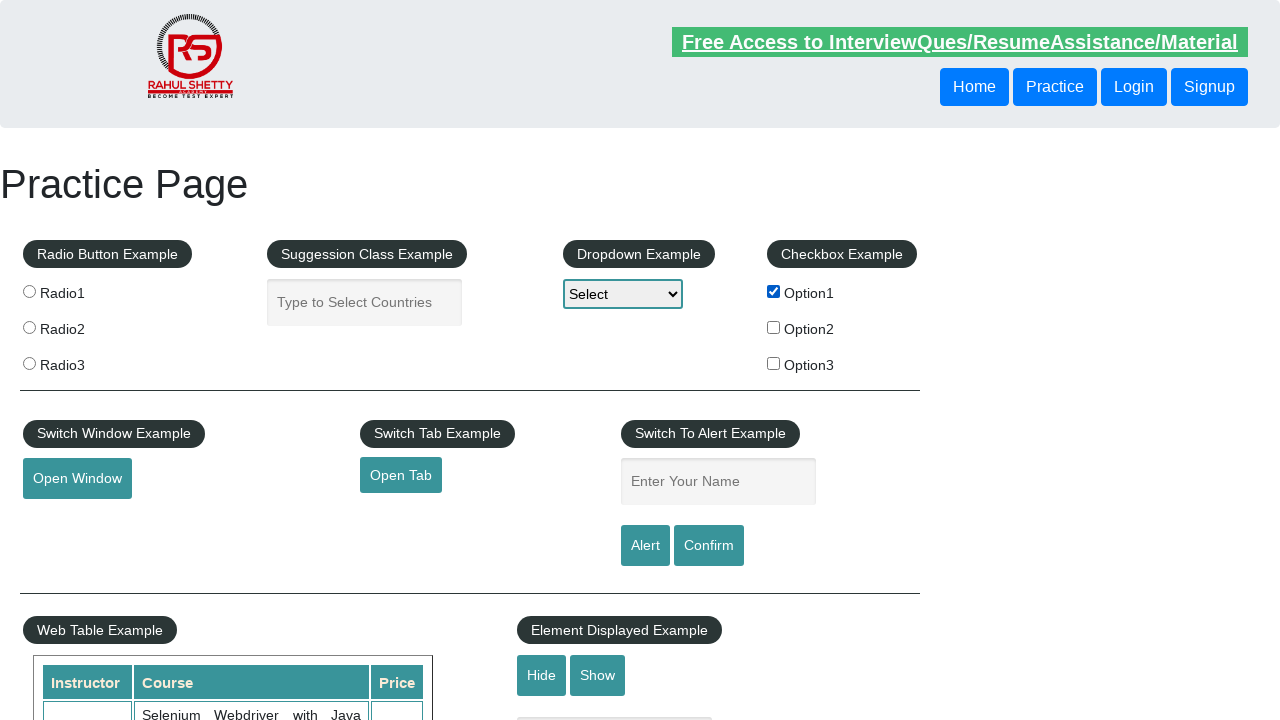

Clicked checkbox to uncheck it at (774, 291) on #checkBoxOption1
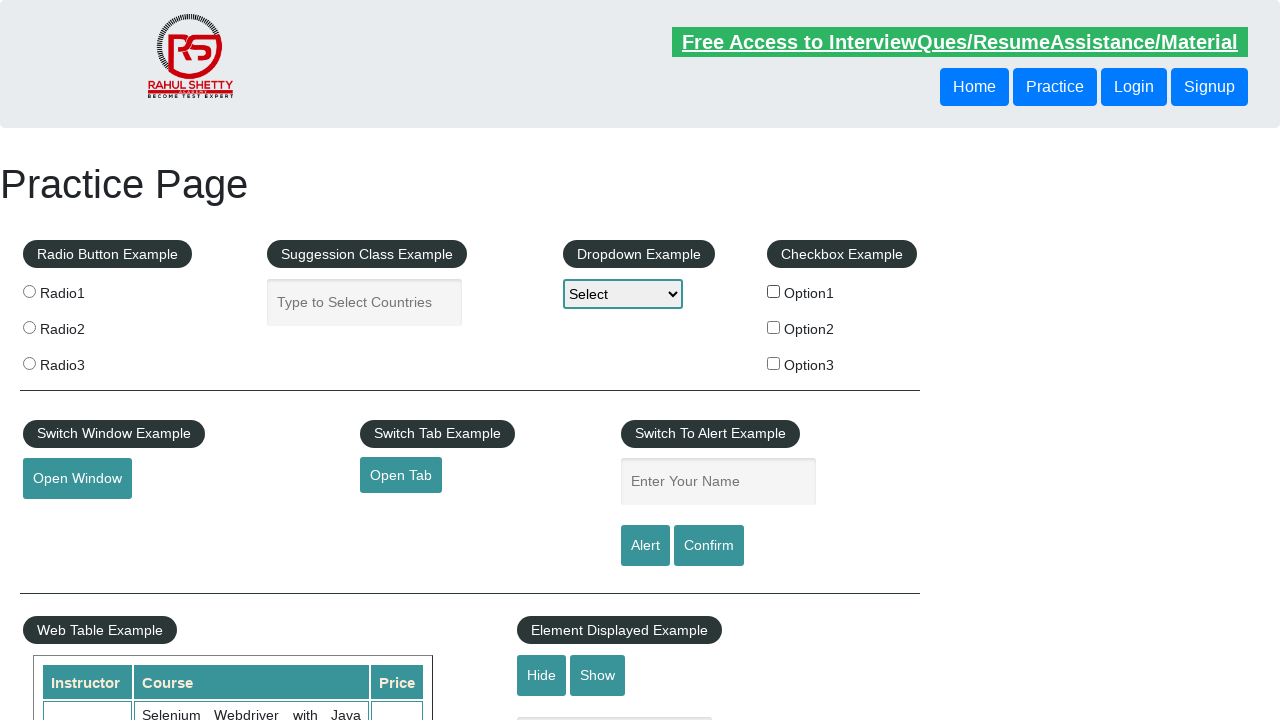

Verified checkbox is unselected
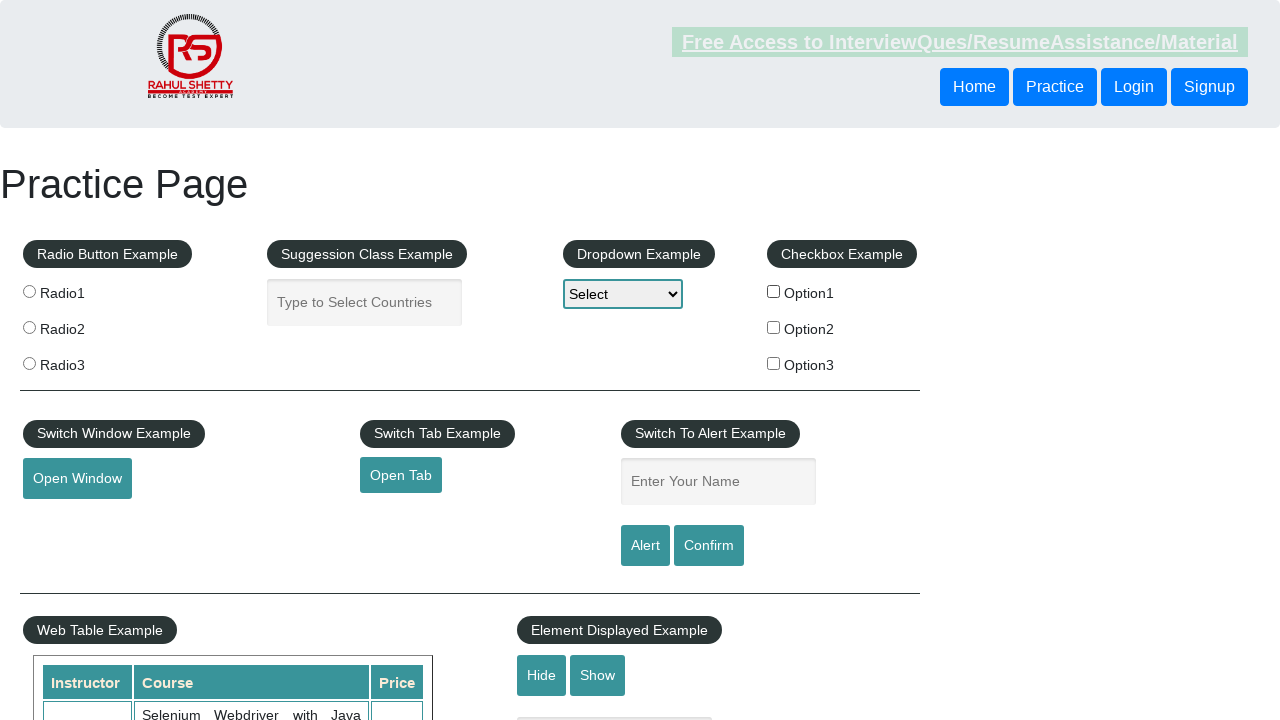

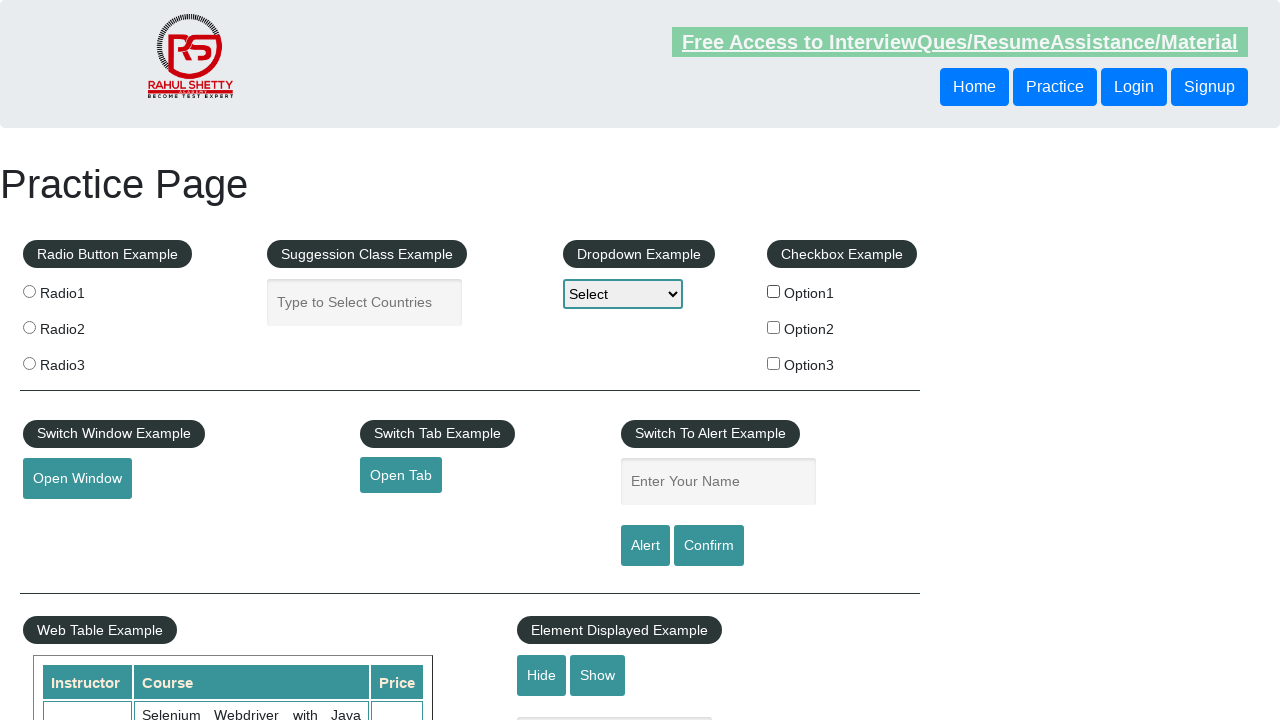